Tests checkbox functionality by checking all unchecked boxes, verifying they are selected, then unchecking all checked boxes

Starting URL: https://the-internet.herokuapp.com/checkboxes

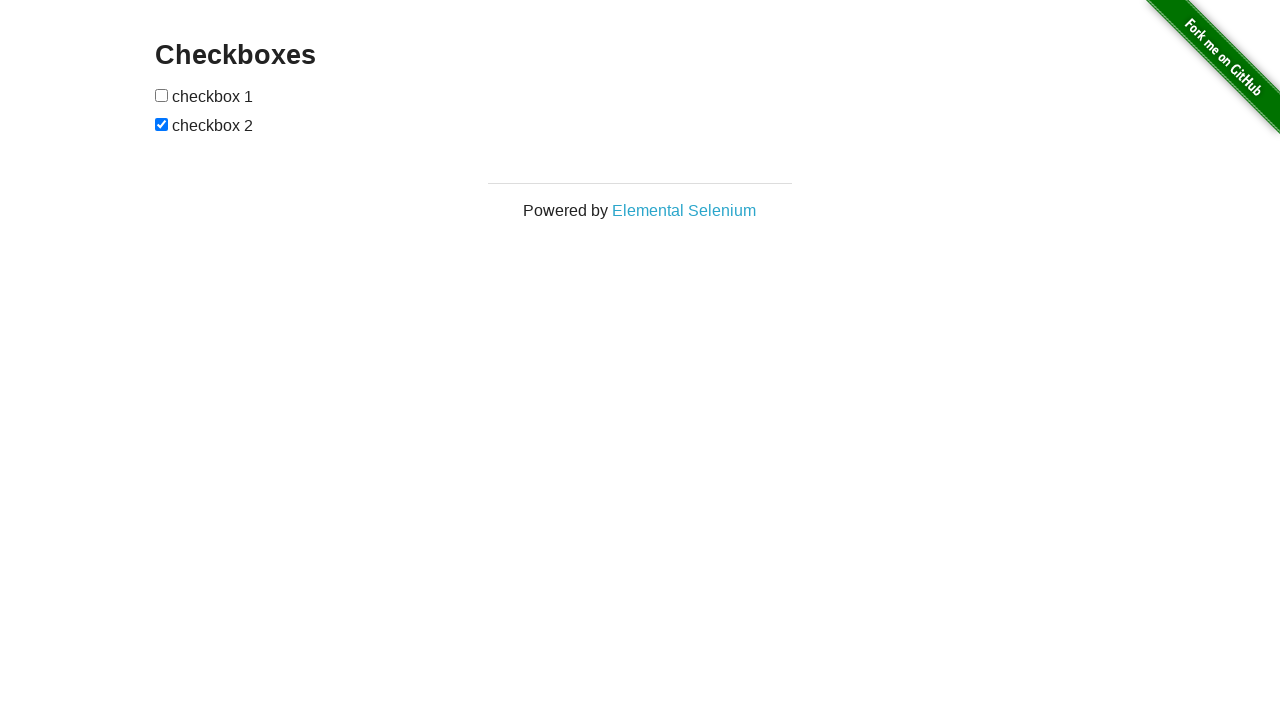

Navigated to checkbox test page
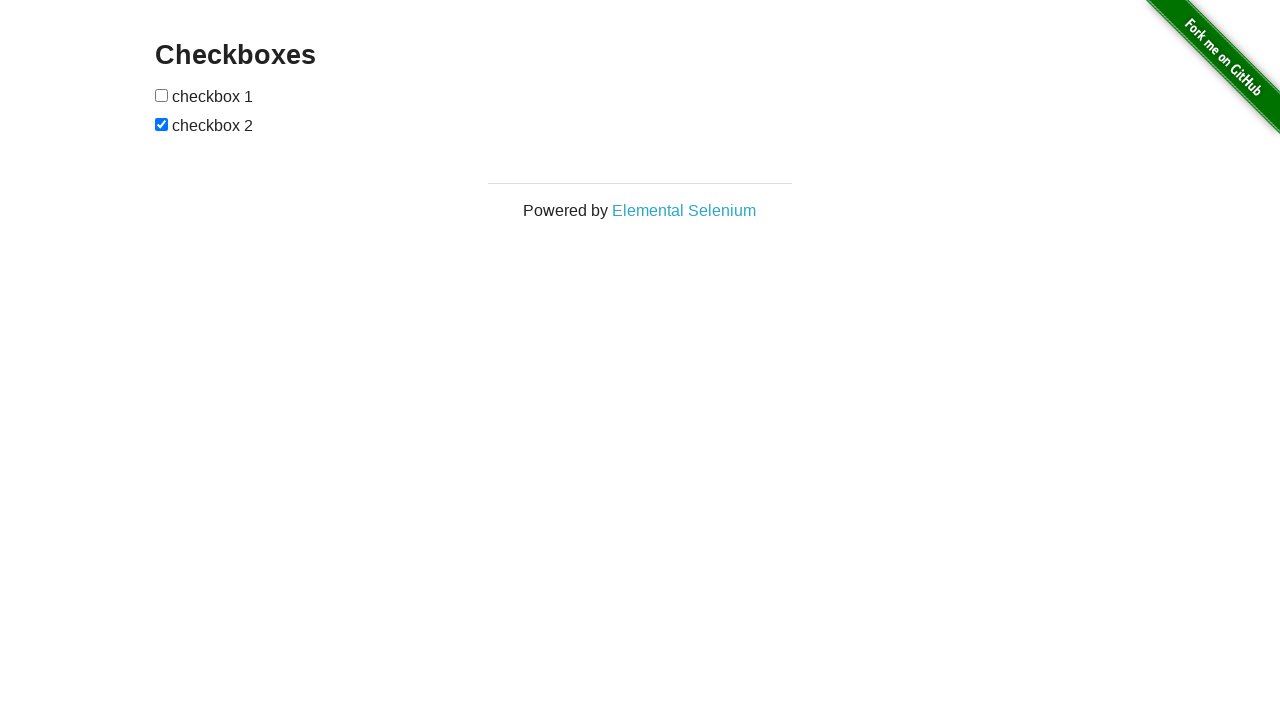

Located all checkbox elements on the page
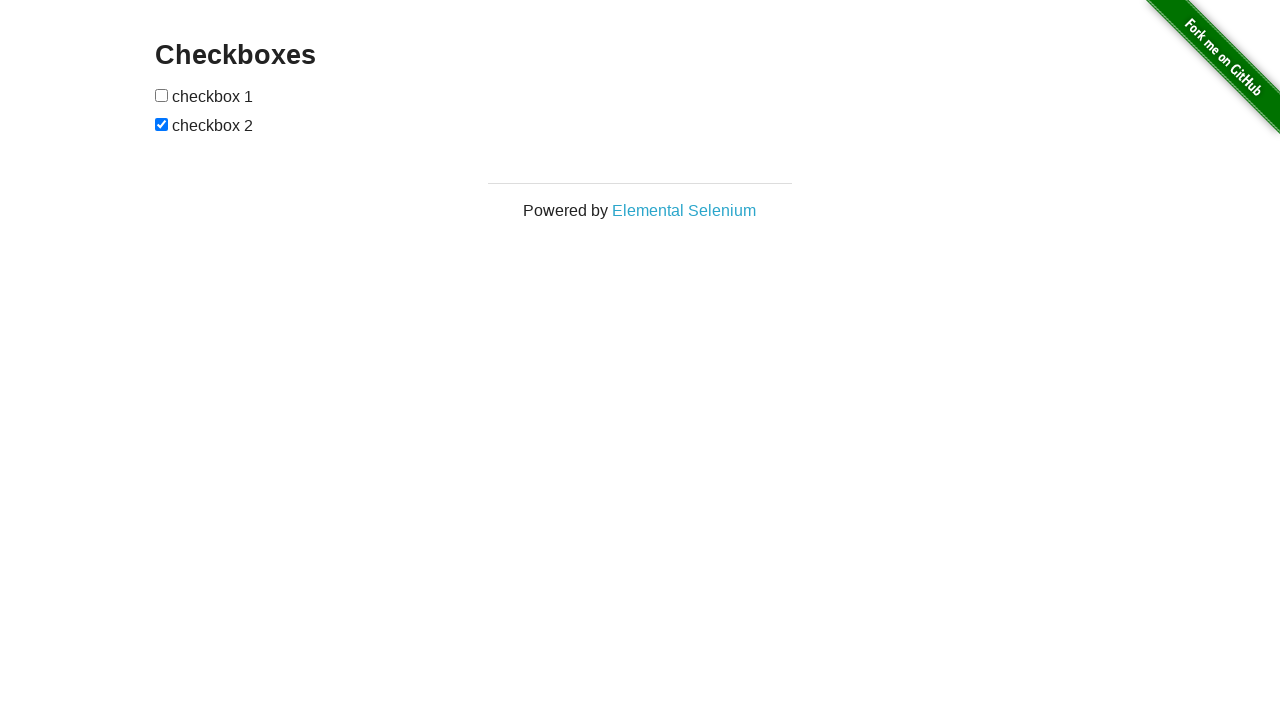

Clicked an unchecked checkbox to select it at (162, 95) on input[type='checkbox'] >> nth=0
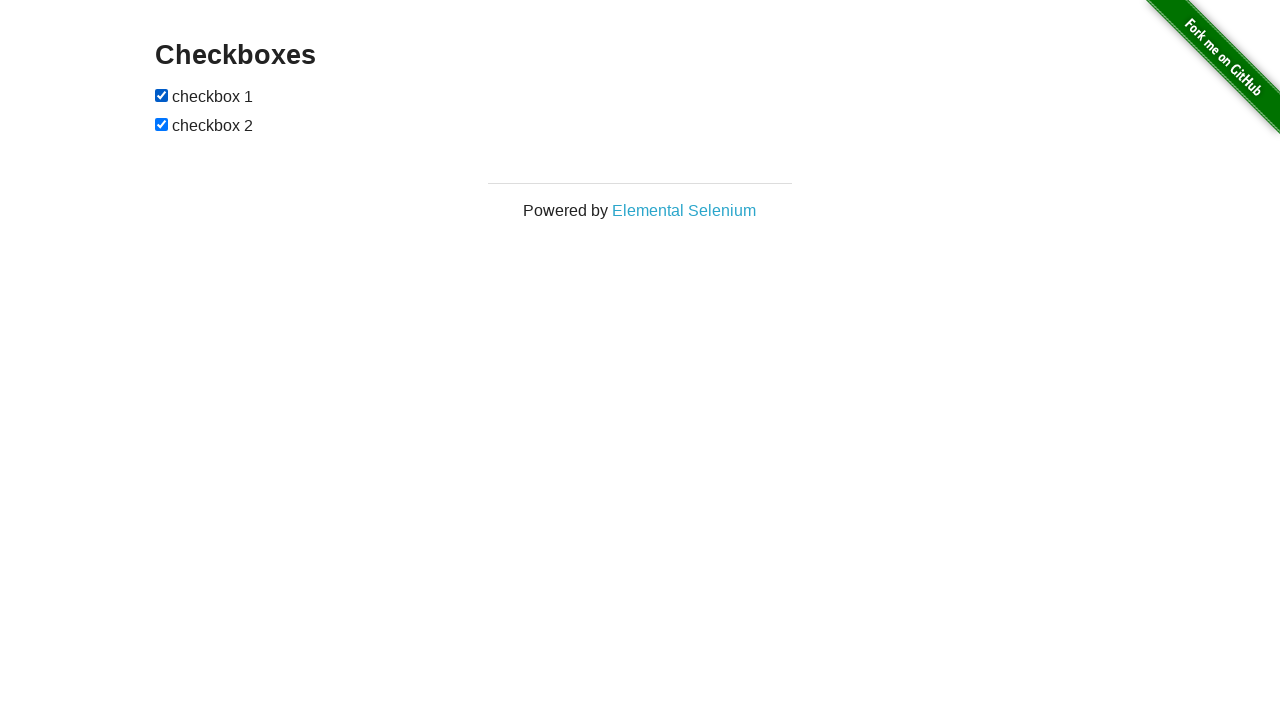

Verified that a checkbox is checked
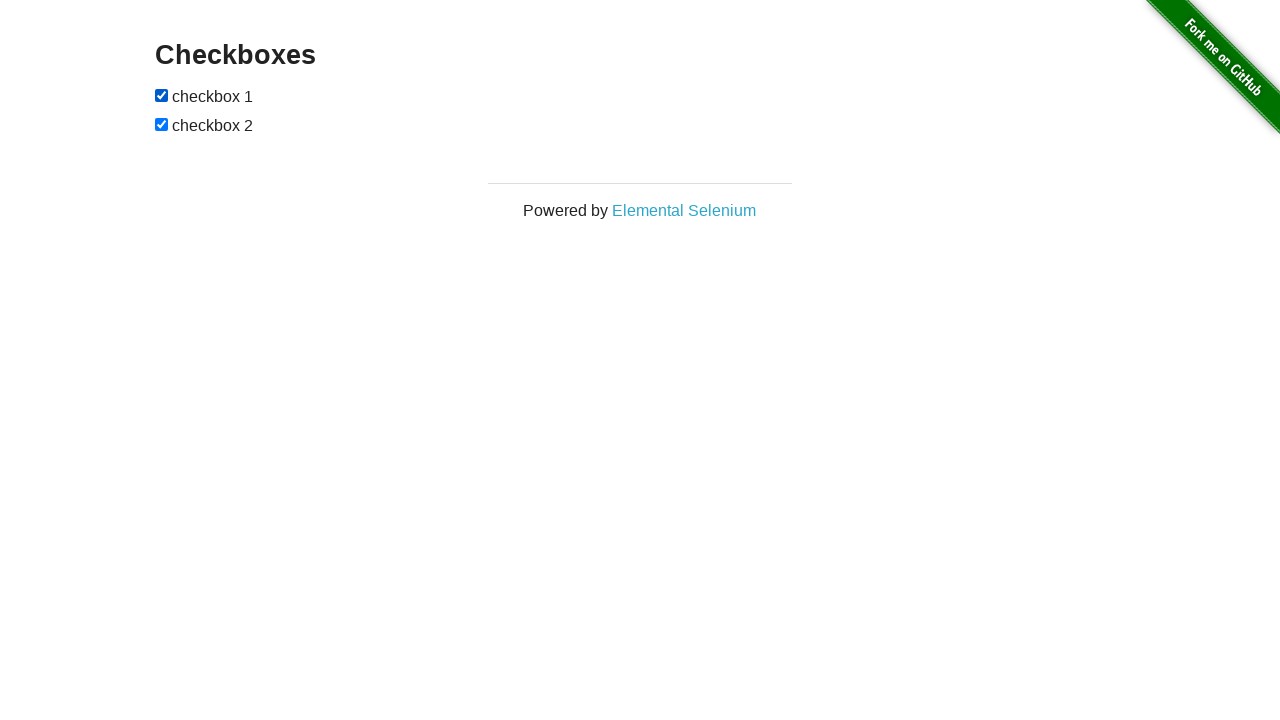

Verified that a checkbox is checked
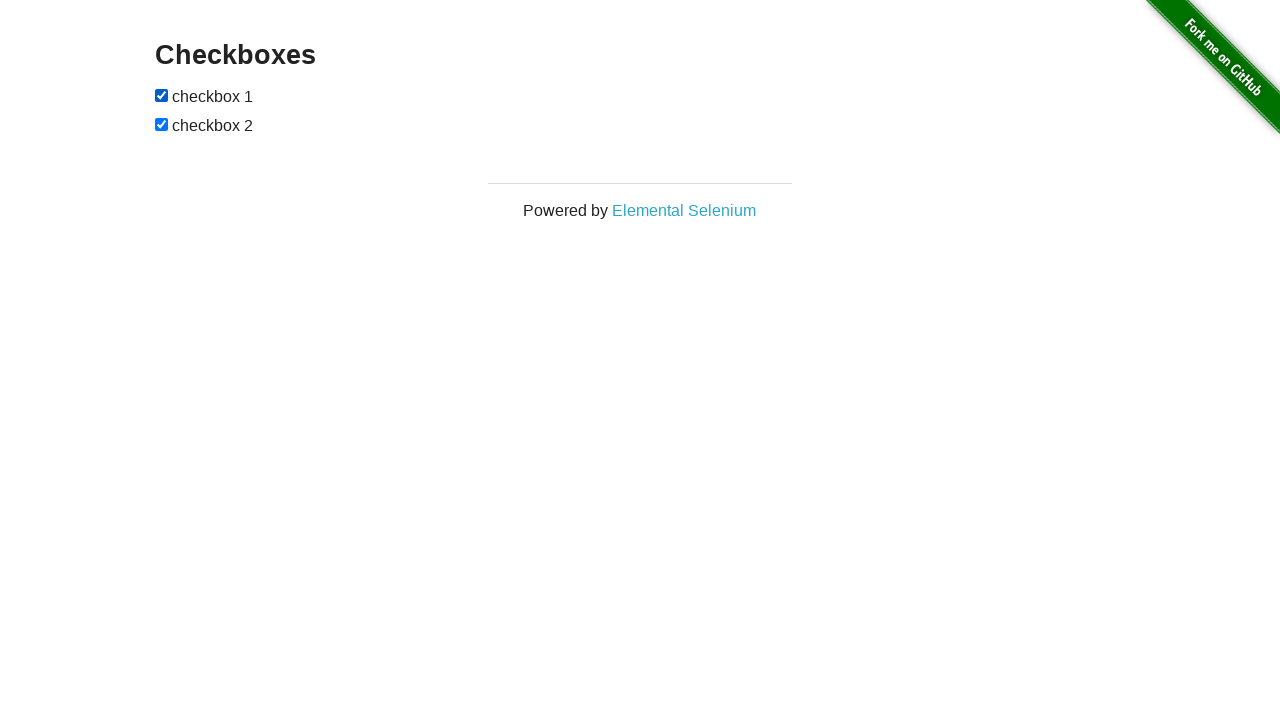

Clicked a checked checkbox to uncheck it at (162, 95) on input[type='checkbox'] >> nth=0
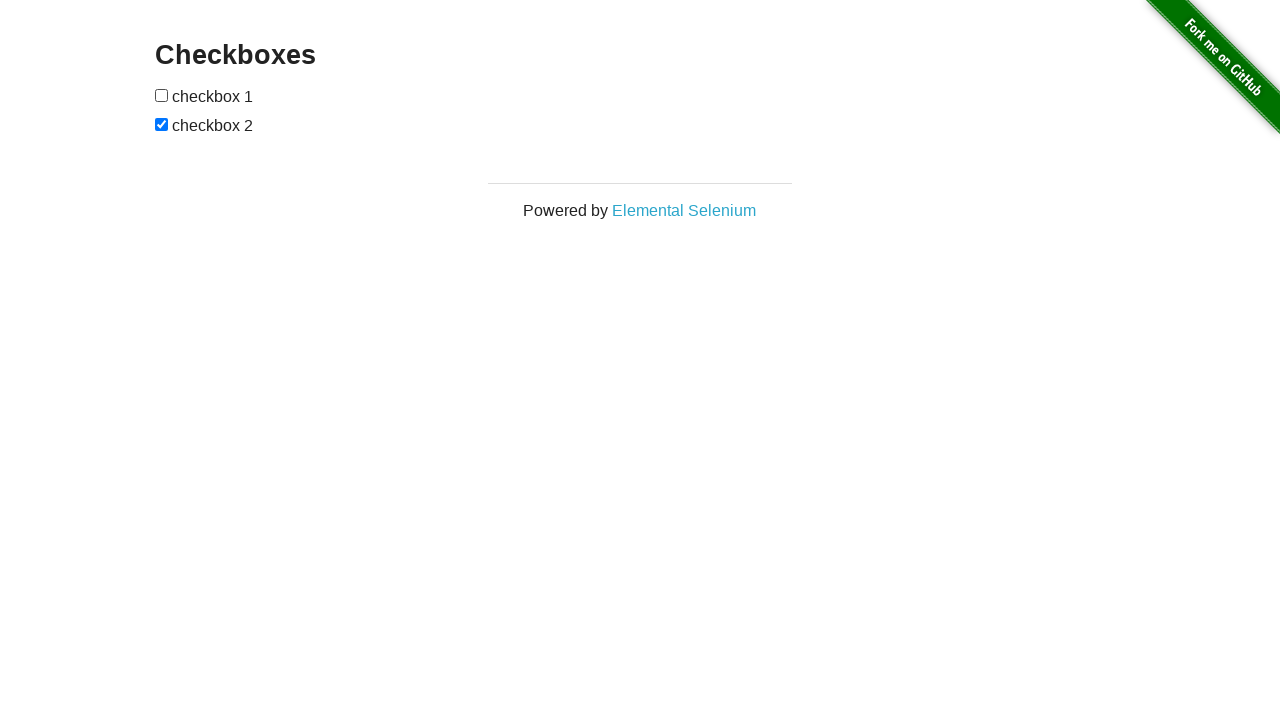

Clicked a checked checkbox to uncheck it at (162, 124) on input[type='checkbox'] >> nth=1
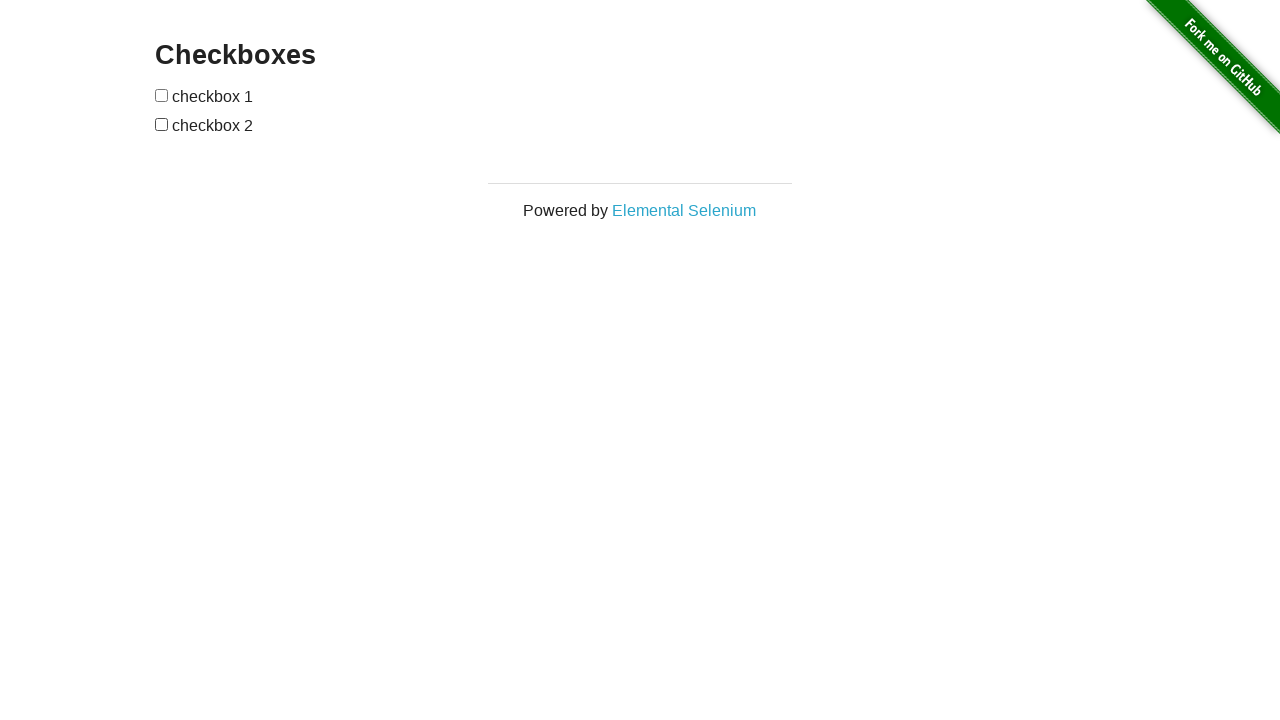

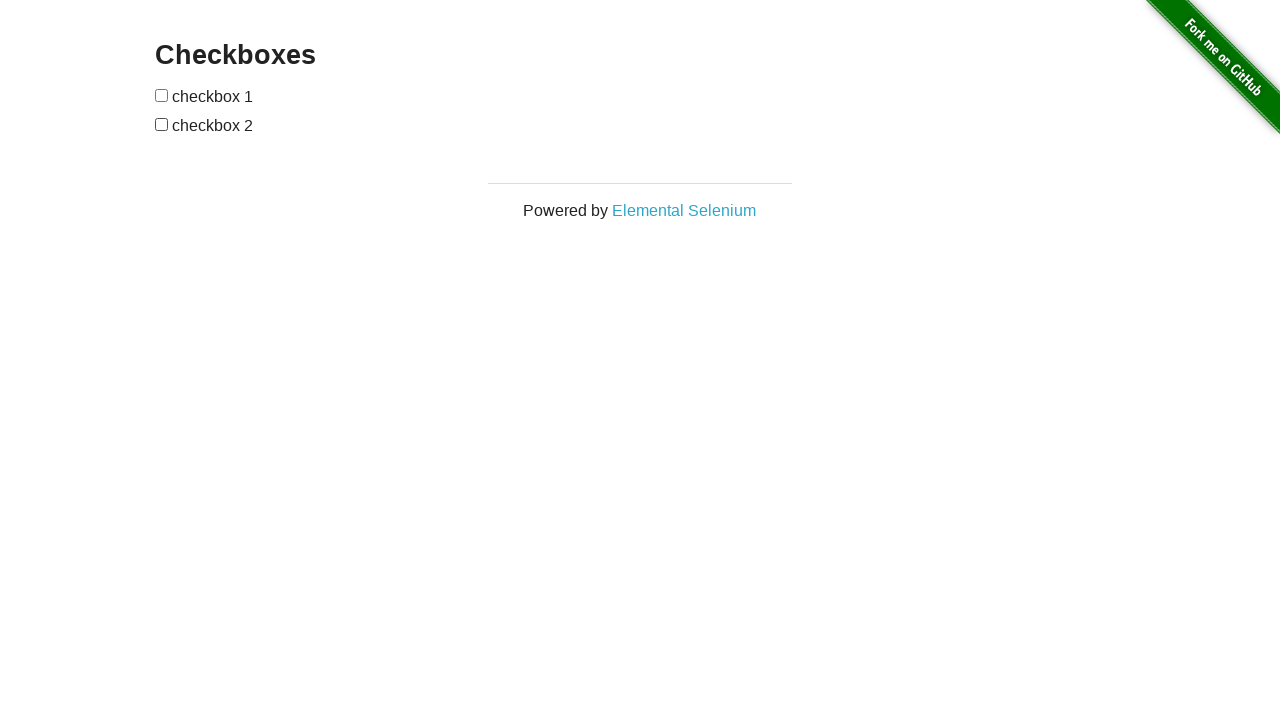